Searches for hotels in New York by entering destination, selecting check-in/check-out dates, and clicking search to verify results are displayed.

Starting URL: https://www.booking.com/

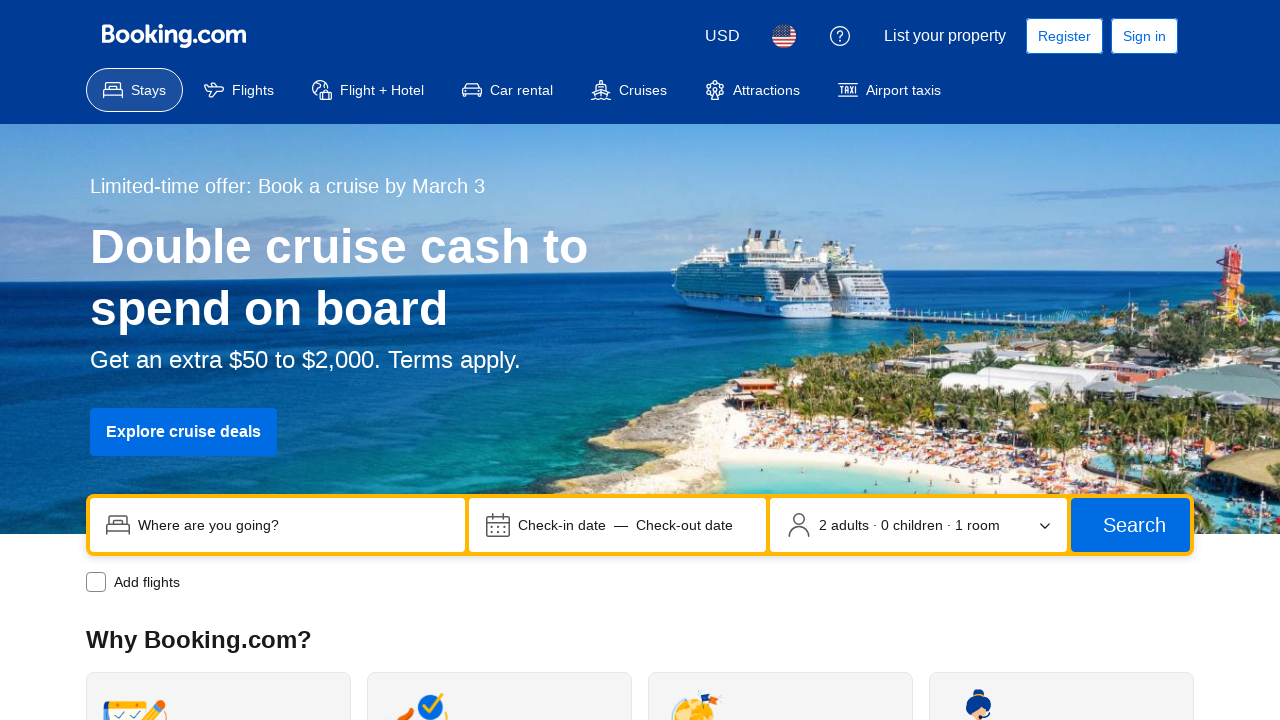

Entered 'New York' in destination search field on //div[@data-testid='destination-container']//input
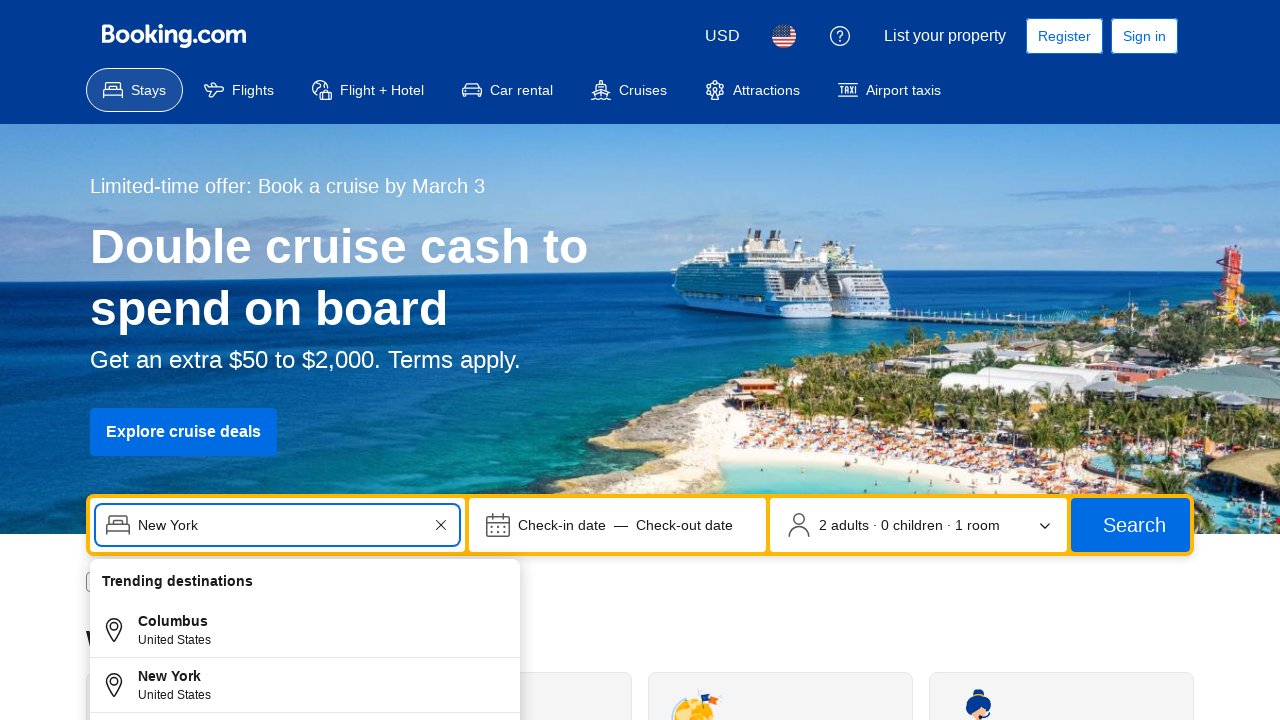

Clicked autocomplete suggestion for New York at (305, 685) on xpath=//div[@data-testid='autocomplete-result' and contains(.,'New York')]
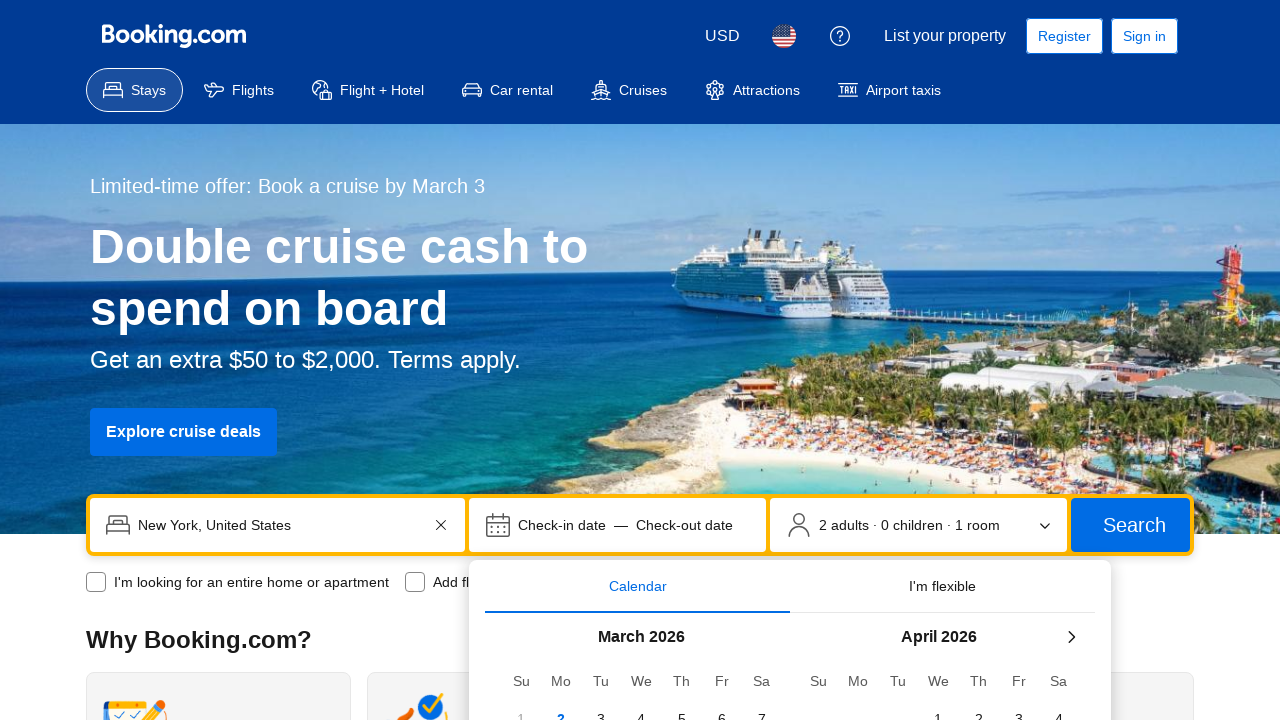

Datepicker tabs became visible
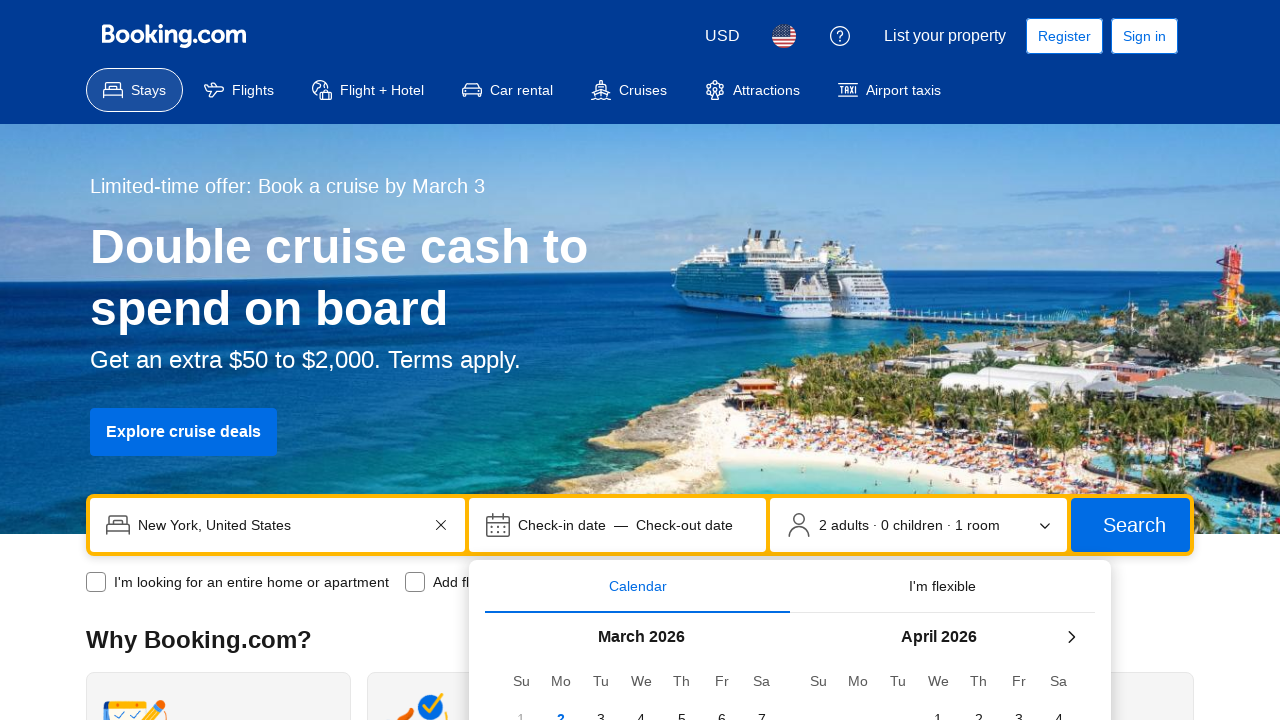

Waited 1 second for datepicker to fully load
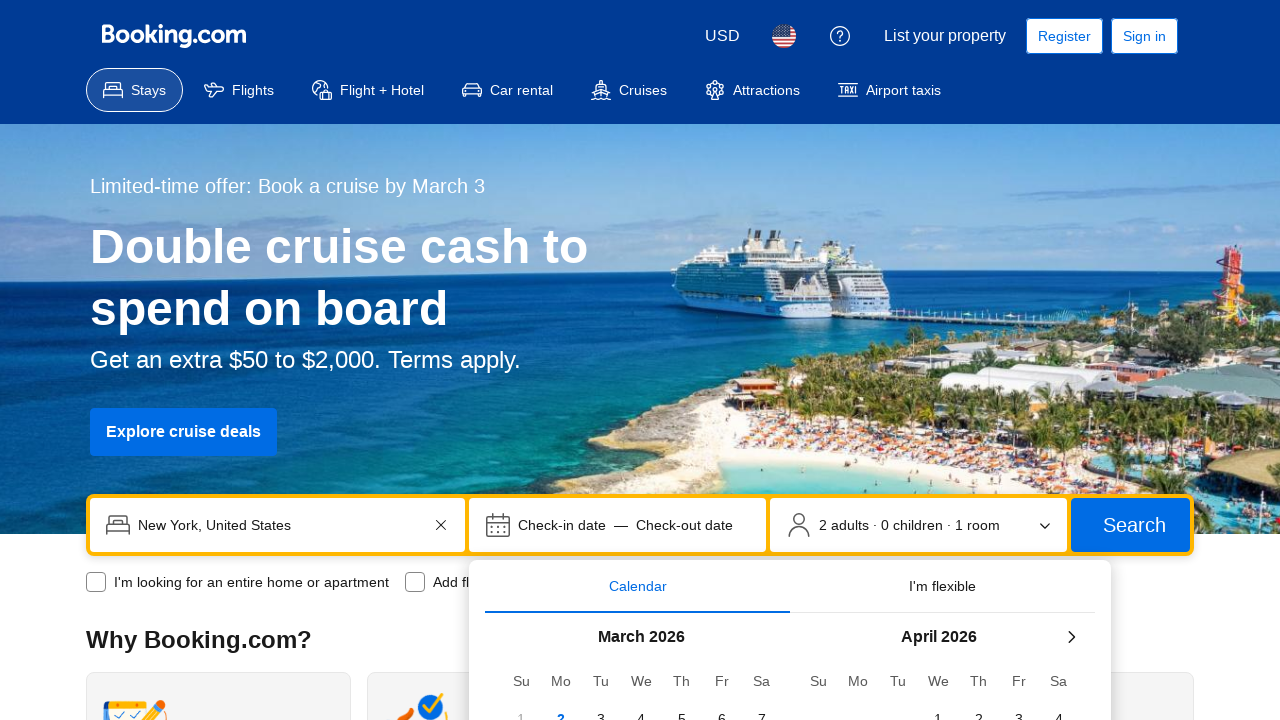

Selected check-in date (16th available date in calendar) at (561, 360) on (//tr//td[not(contains(@class,'--outside-month')) and not(@aria-disabled='true')
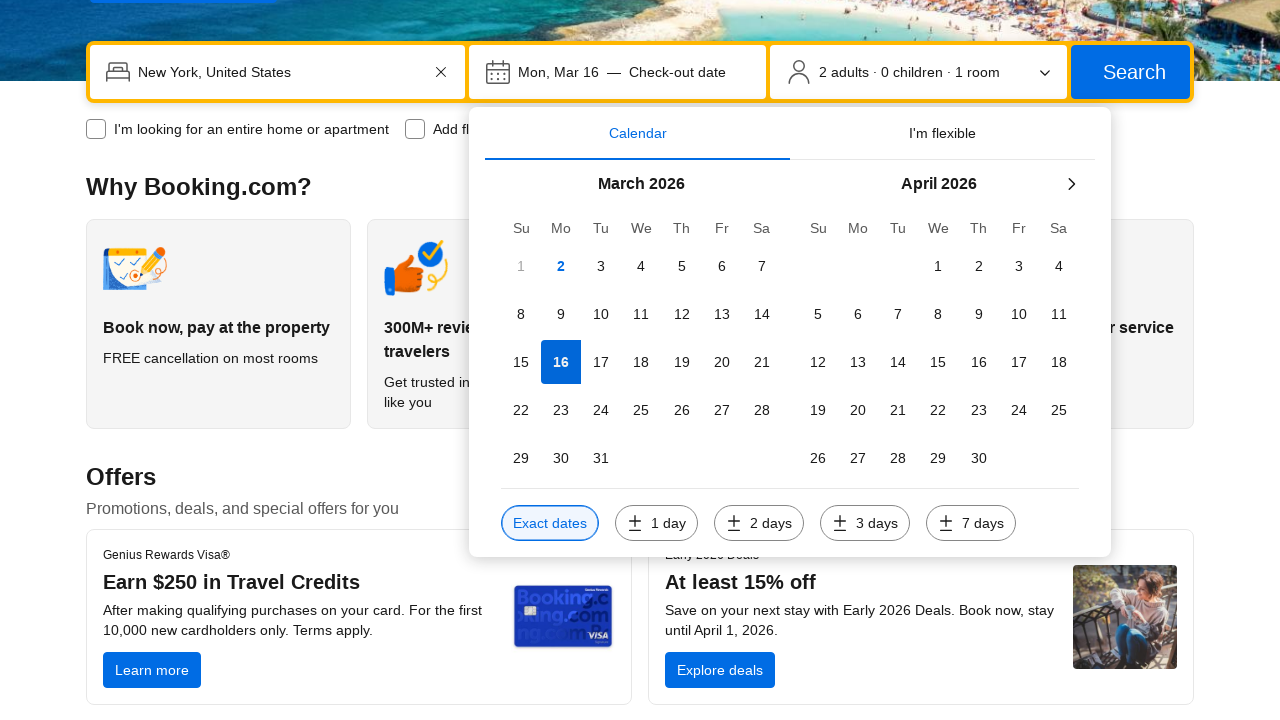

Selected check-out date (21st available date in calendar) at (762, 360) on (//tr//td[not(contains(@class,'--outside-month')) and not(@aria-disabled='true')
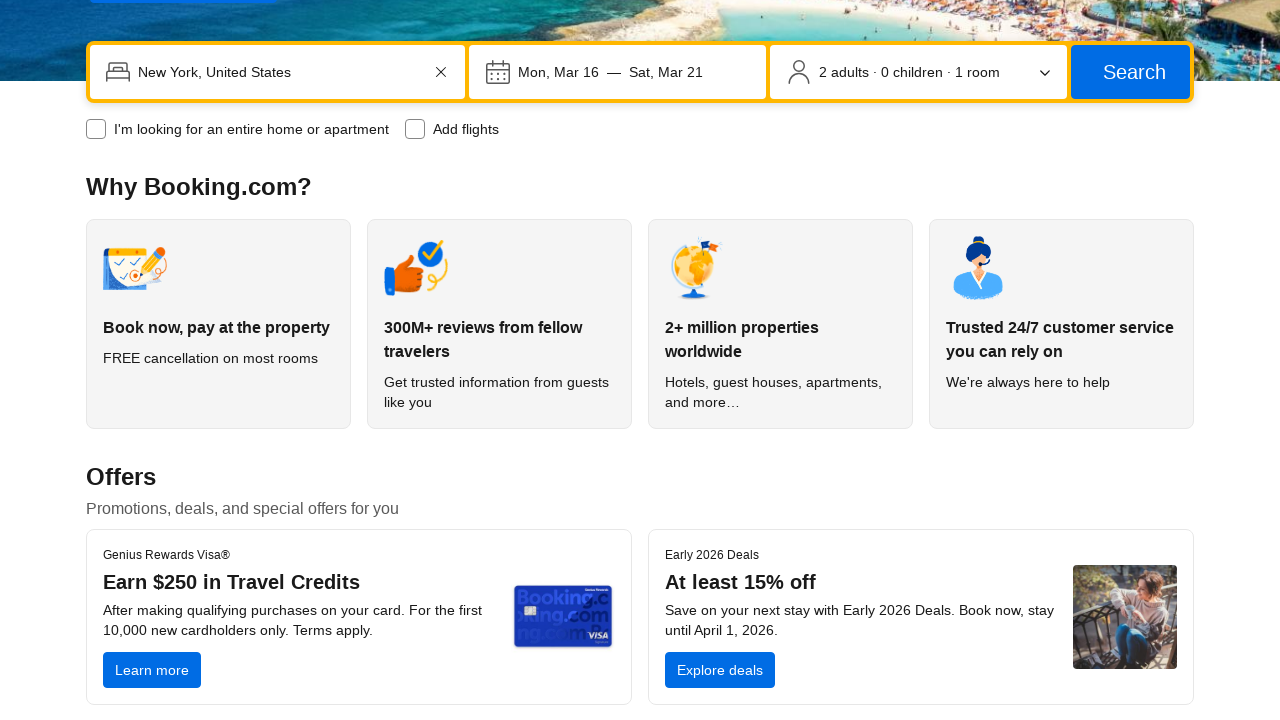

Clicked Search button to initiate hotel search at (1134, 72) on xpath=//span[text()='Search']
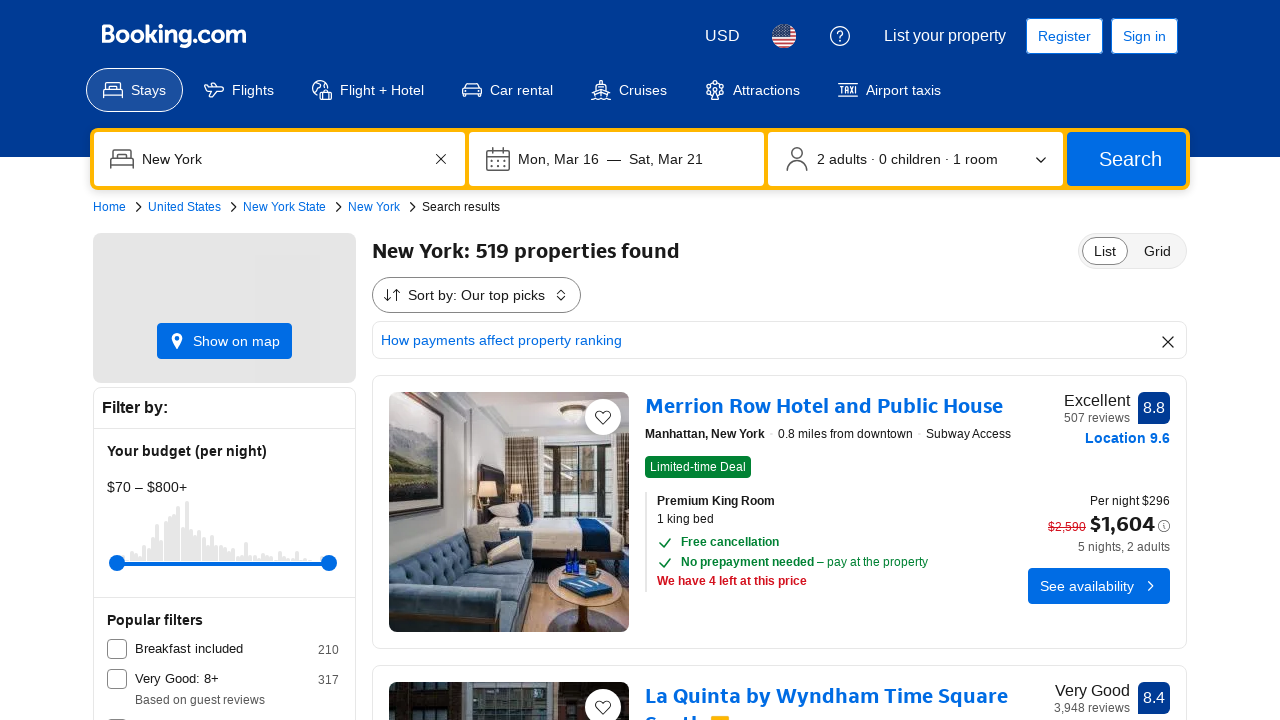

Hotel search results loaded and property cards are visible
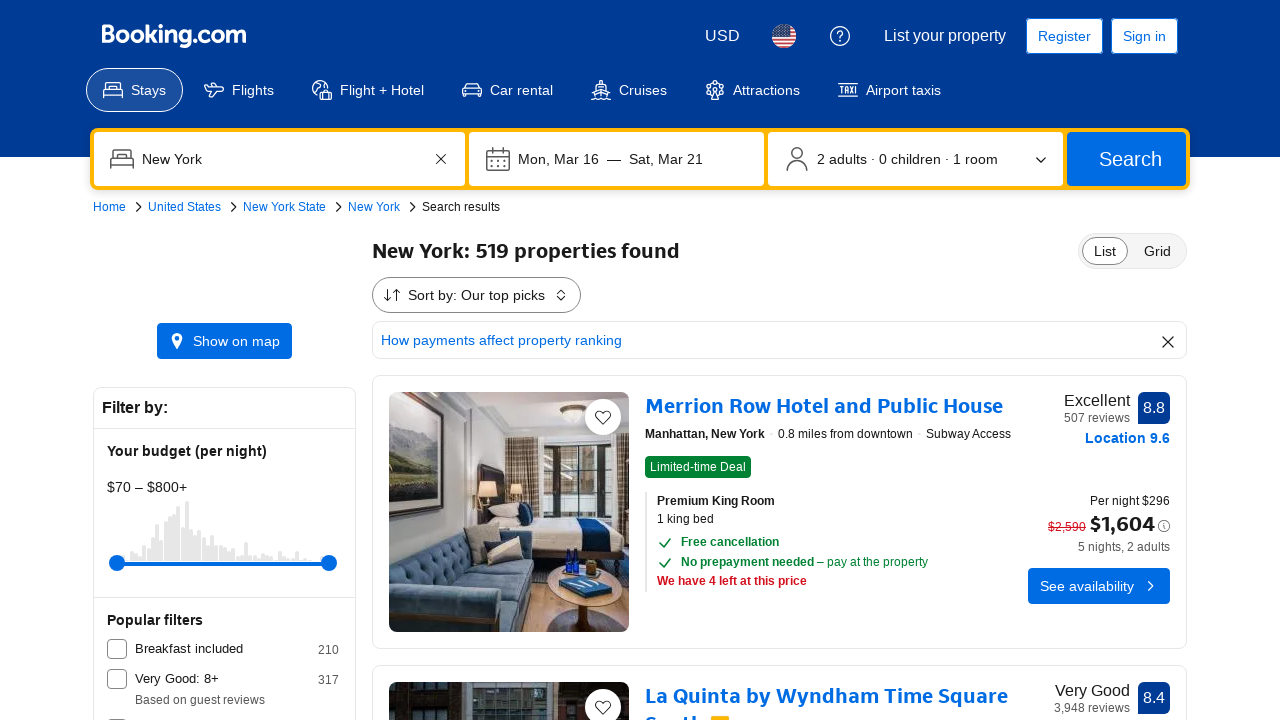

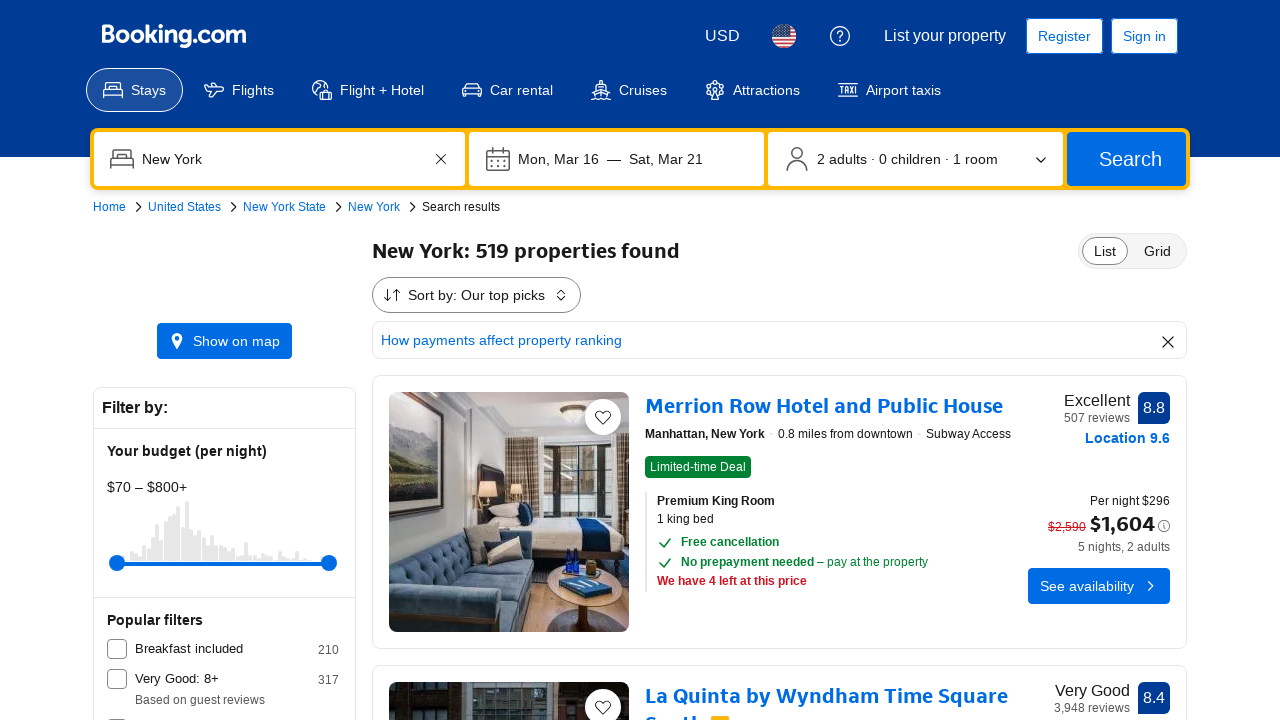